Navigates to Software Test Academy website and verifies the page title

Starting URL: http://www.swtestacademy.com/

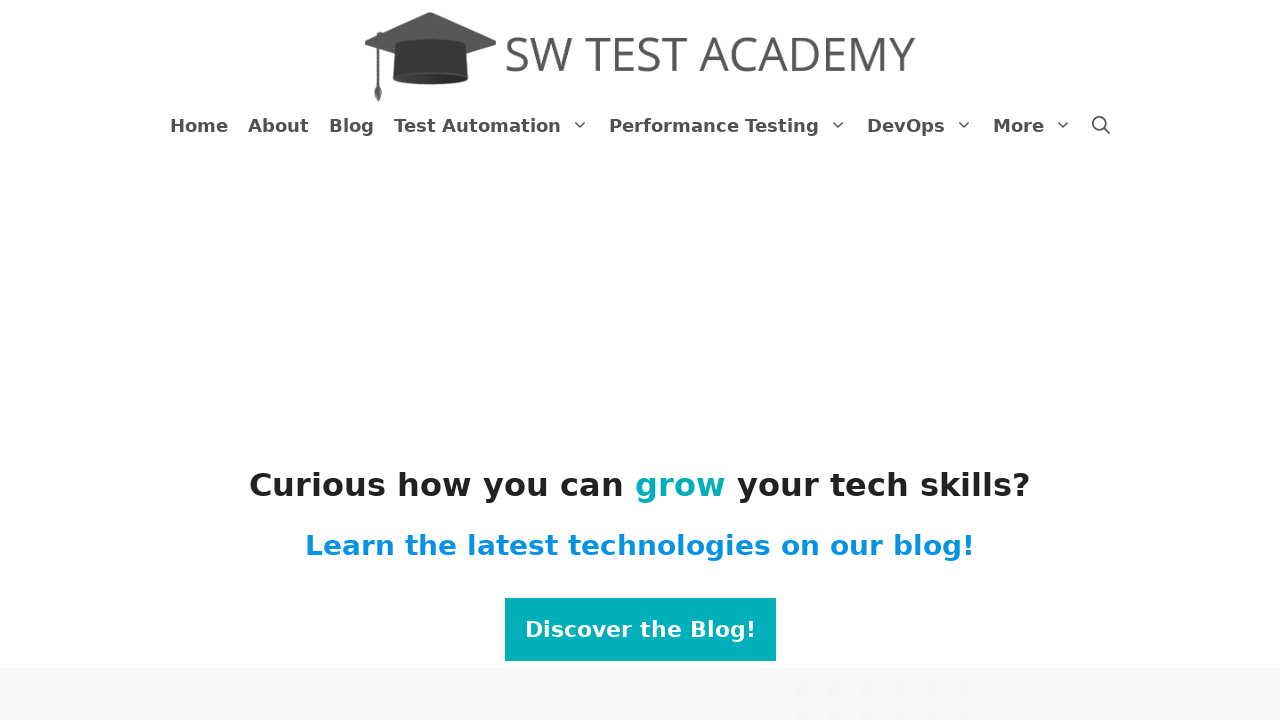

Navigated to Software Test Academy website
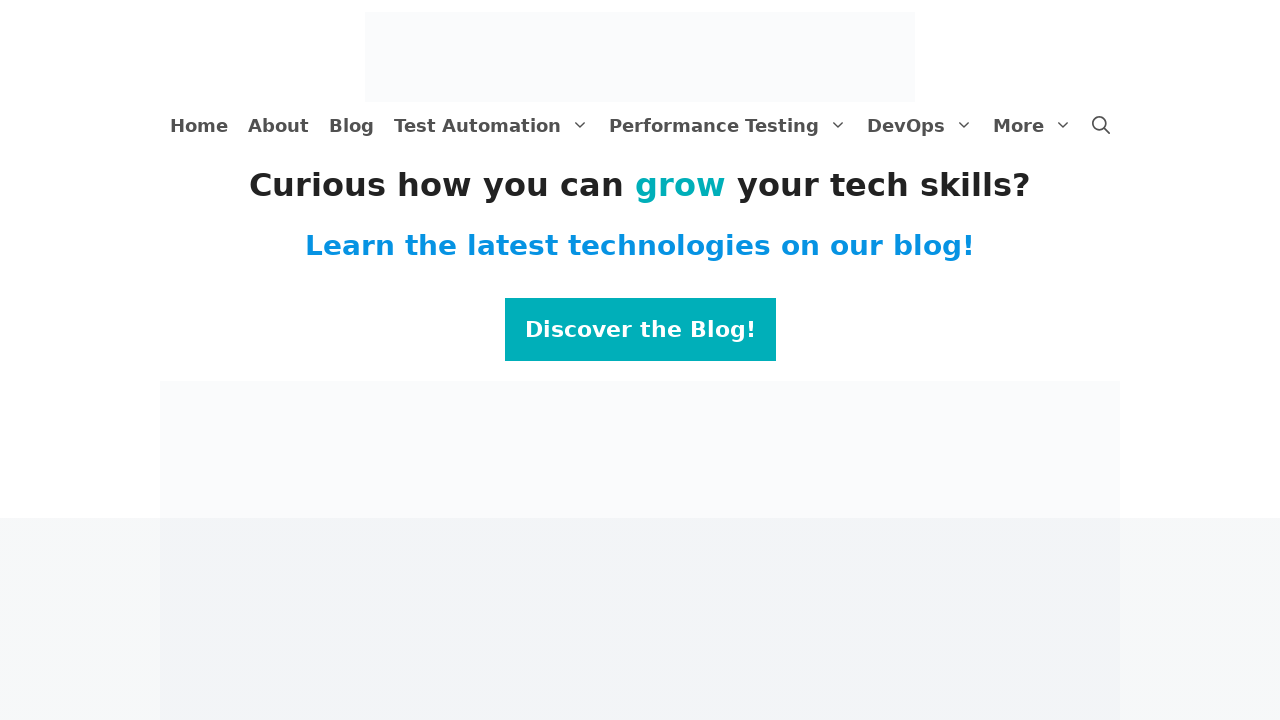

Retrieved page title
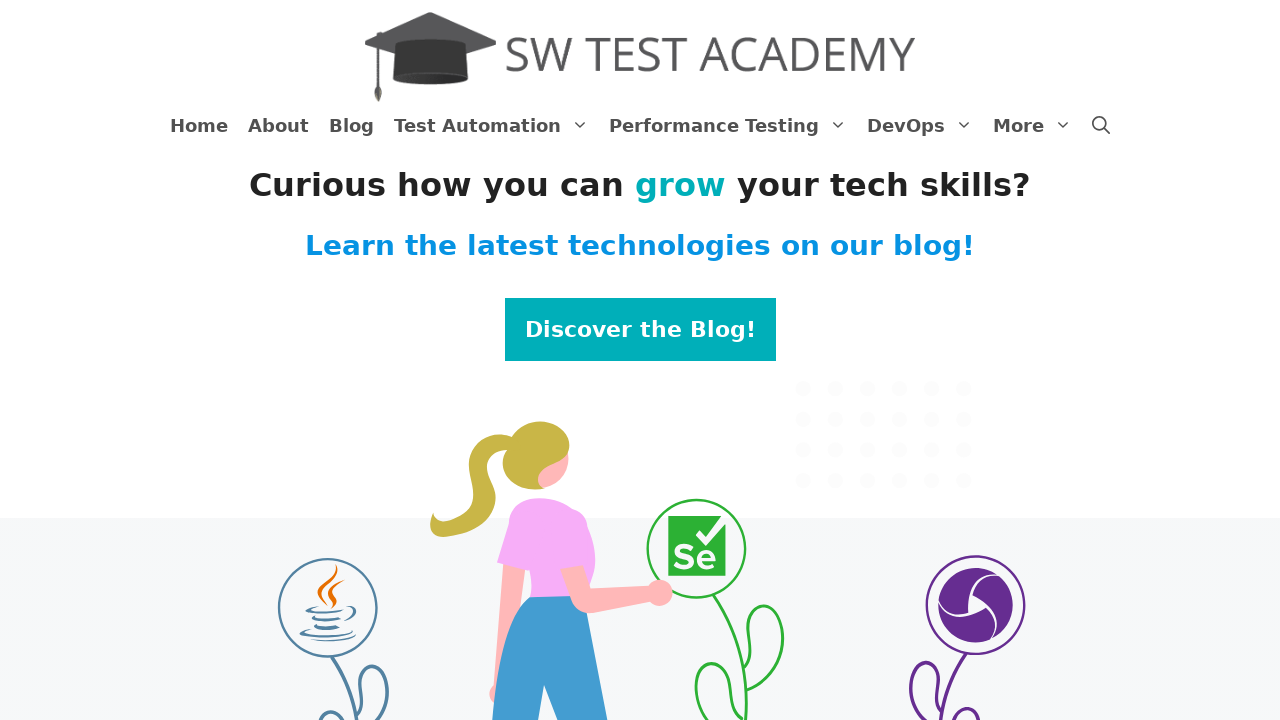

Verified page title is 'Software Test Academy'
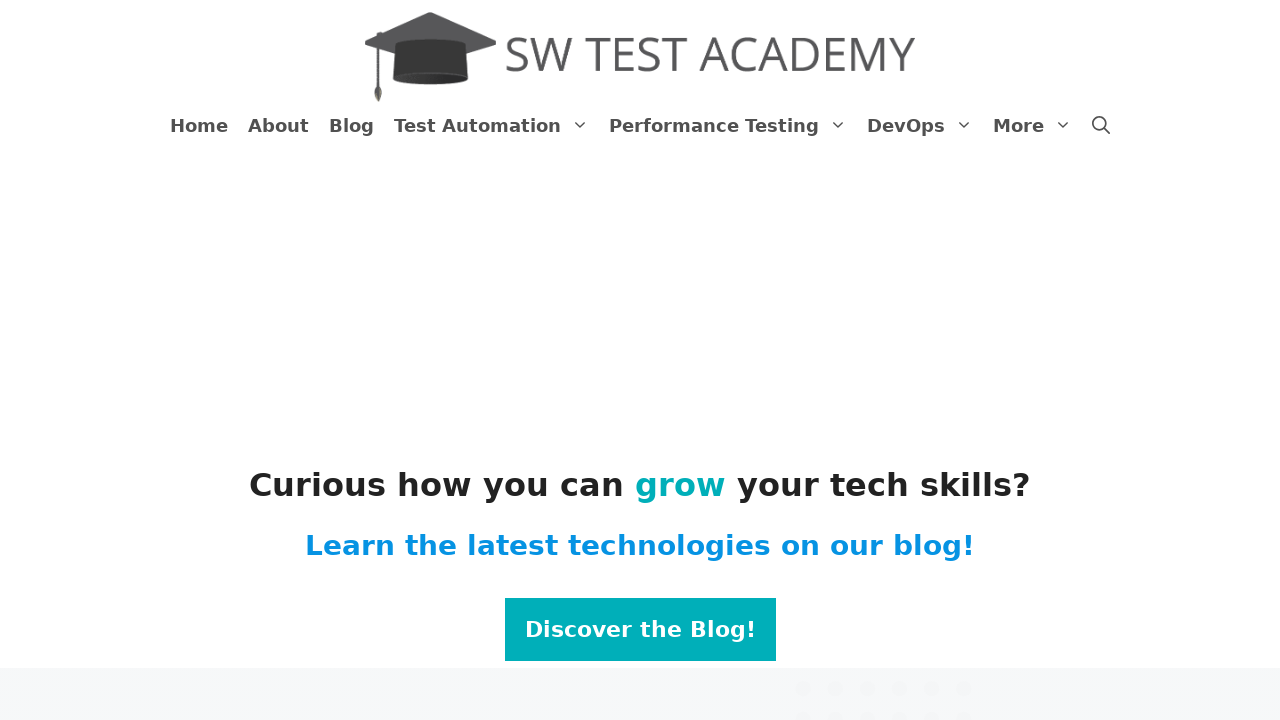

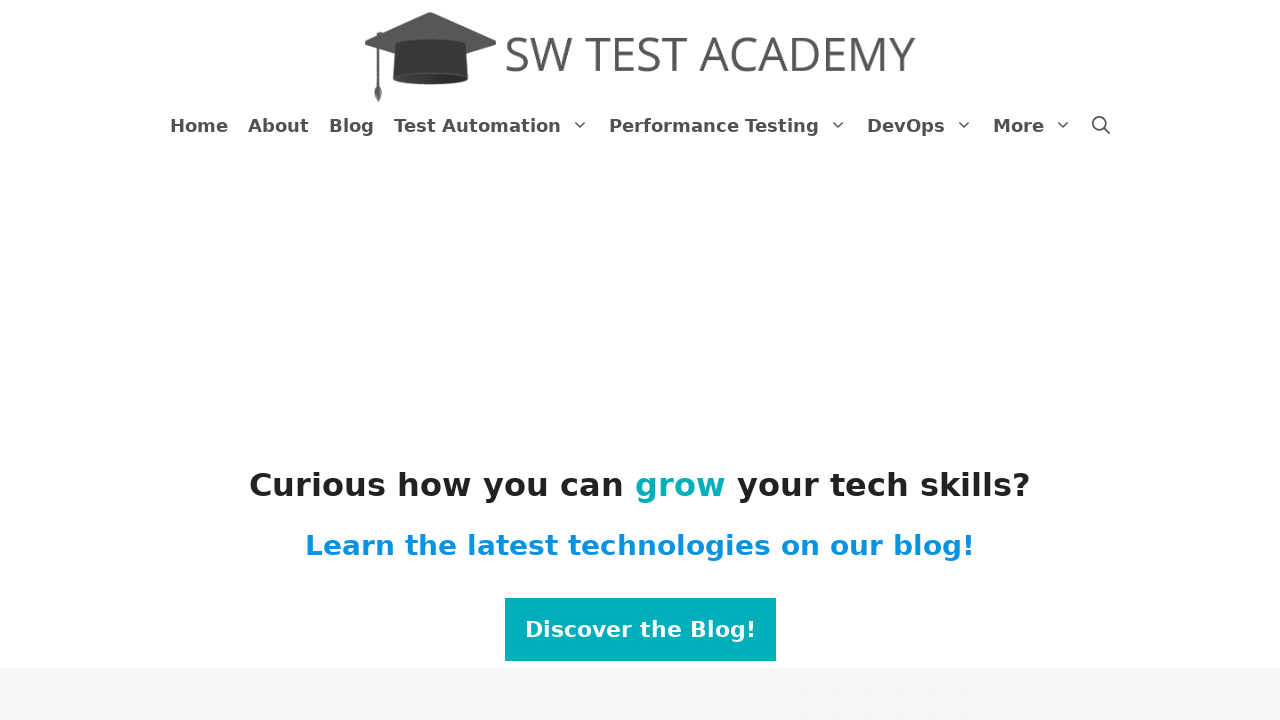